Tests dropdown menu selection by selecting year, month, and day values using three different selection methods (by index, by value, and by visible text)

Starting URL: https://testcenter.techproeducation.com/index.php?page=dropdown

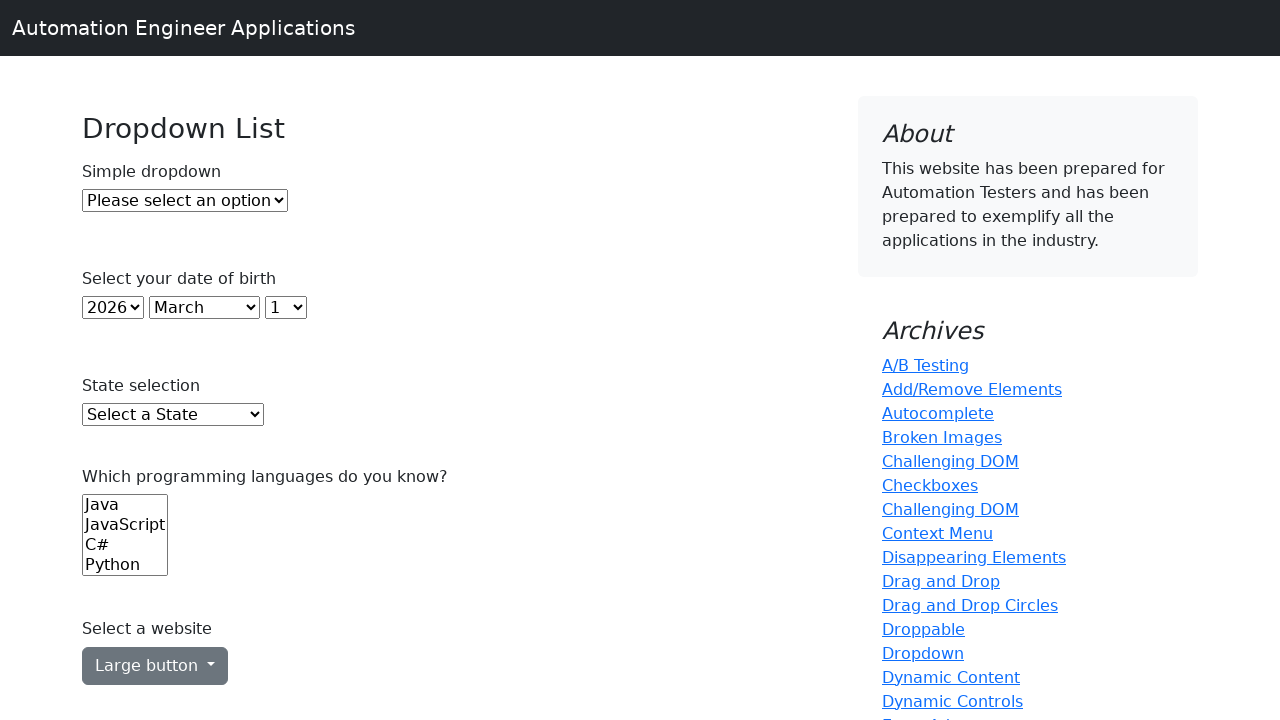

Selected year 2018 from year dropdown by index 5 on (//select)[2]
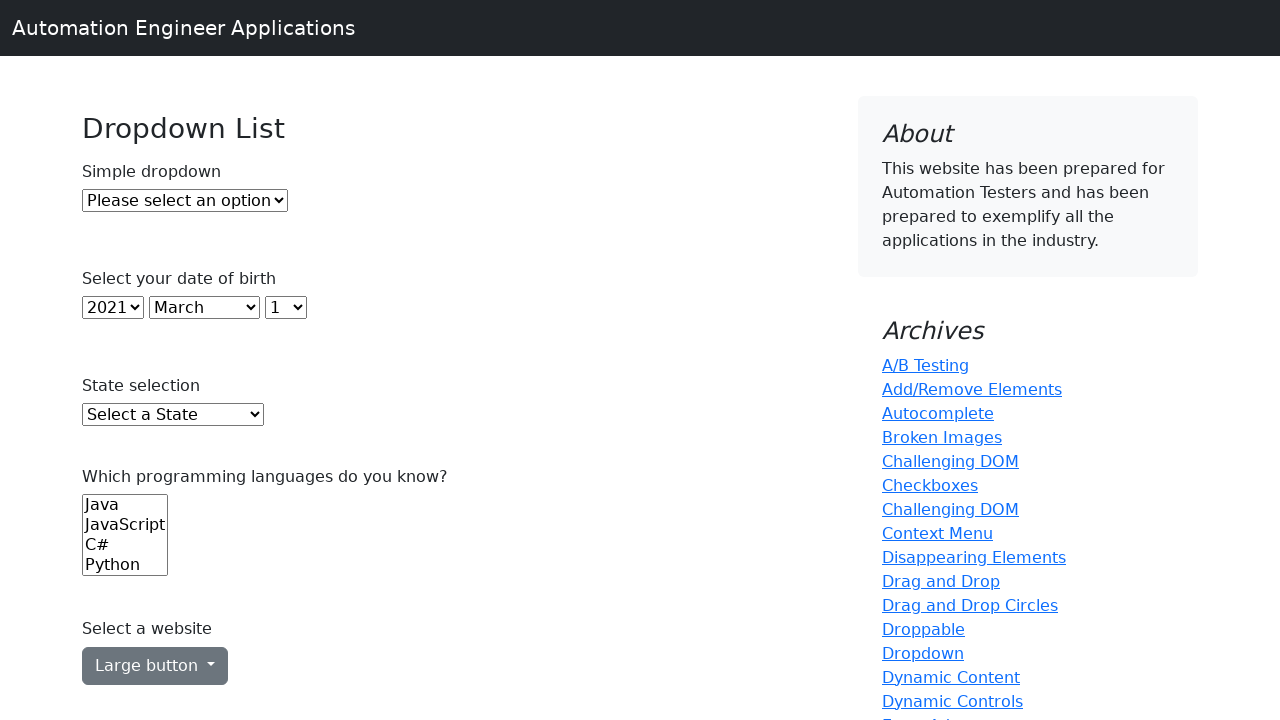

Selected month July (value 6) from month dropdown on (//select)[3]
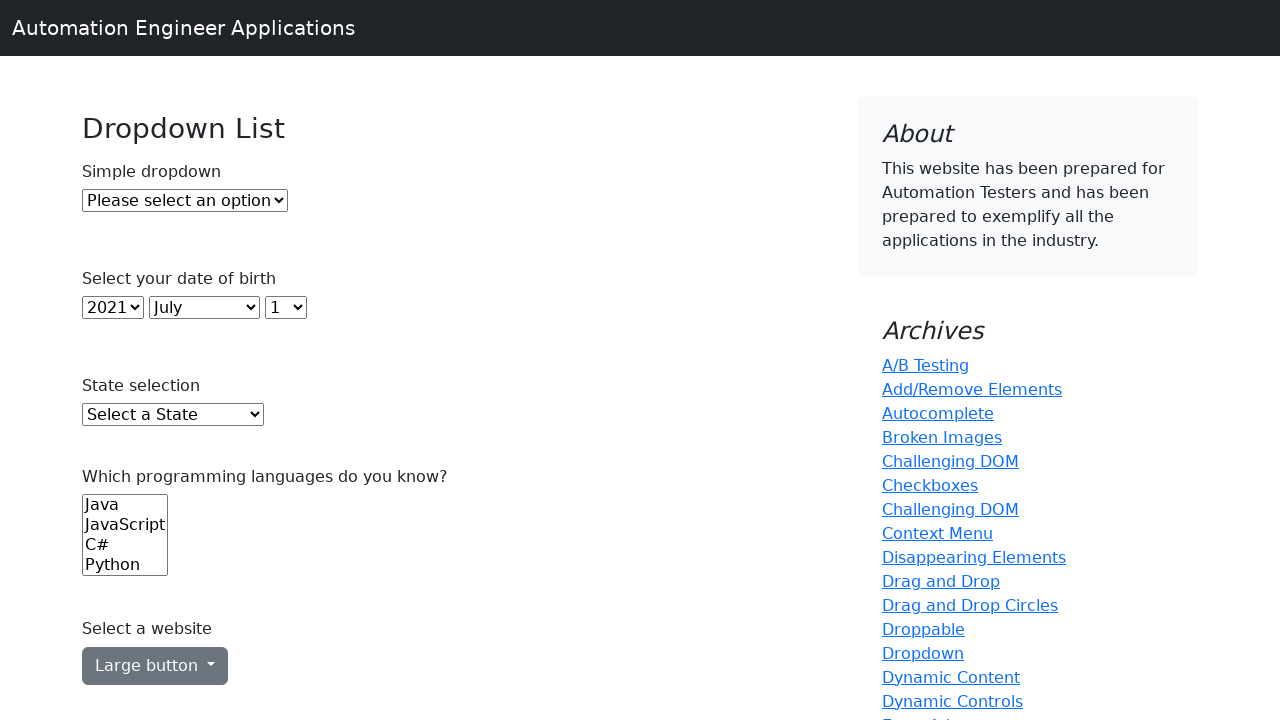

Selected day 15 from day dropdown by visible text on (//select)[4]
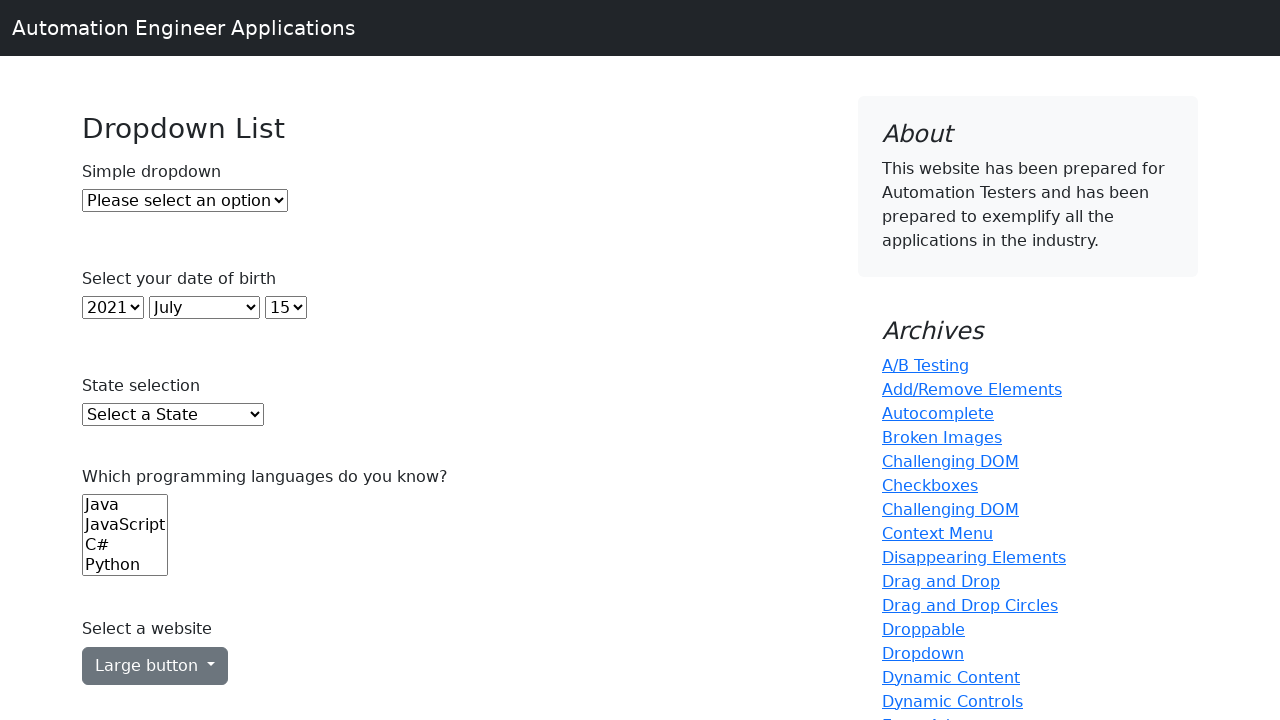

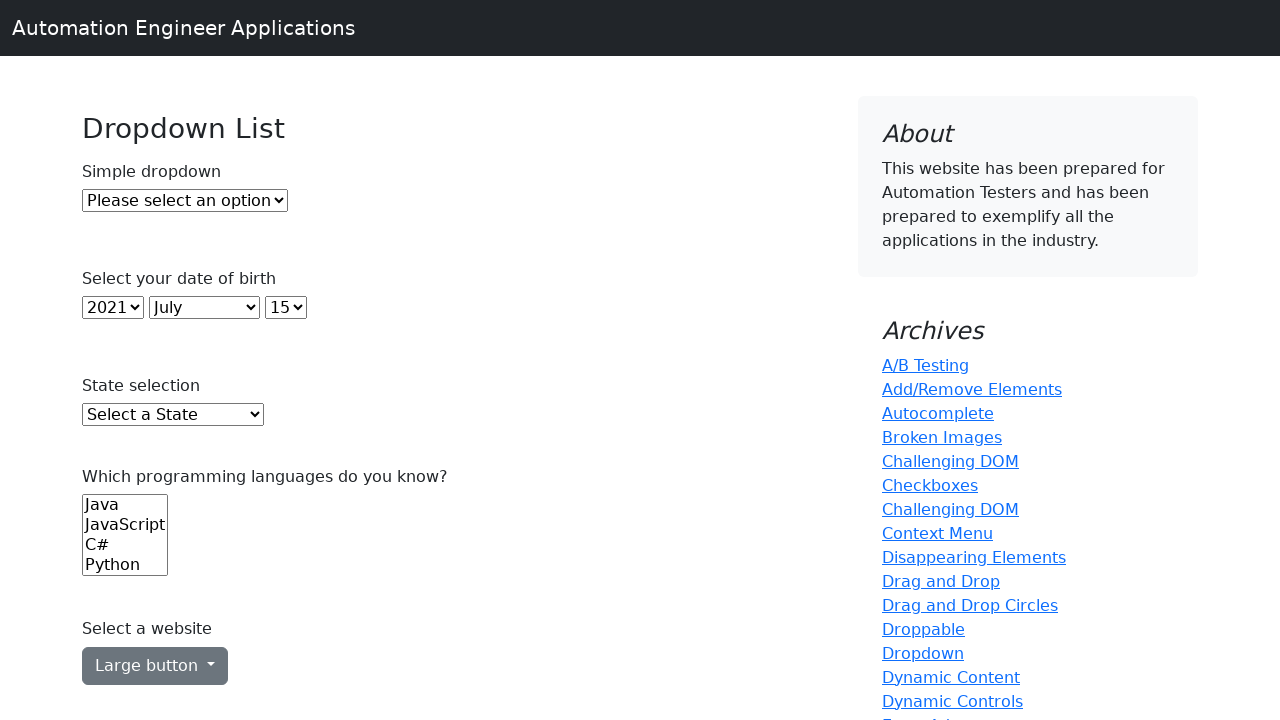